Tests drag and drop functionality by dragging an element to a drop target

Starting URL: https://www.selenium.dev/selenium/web/mouse_interaction.html

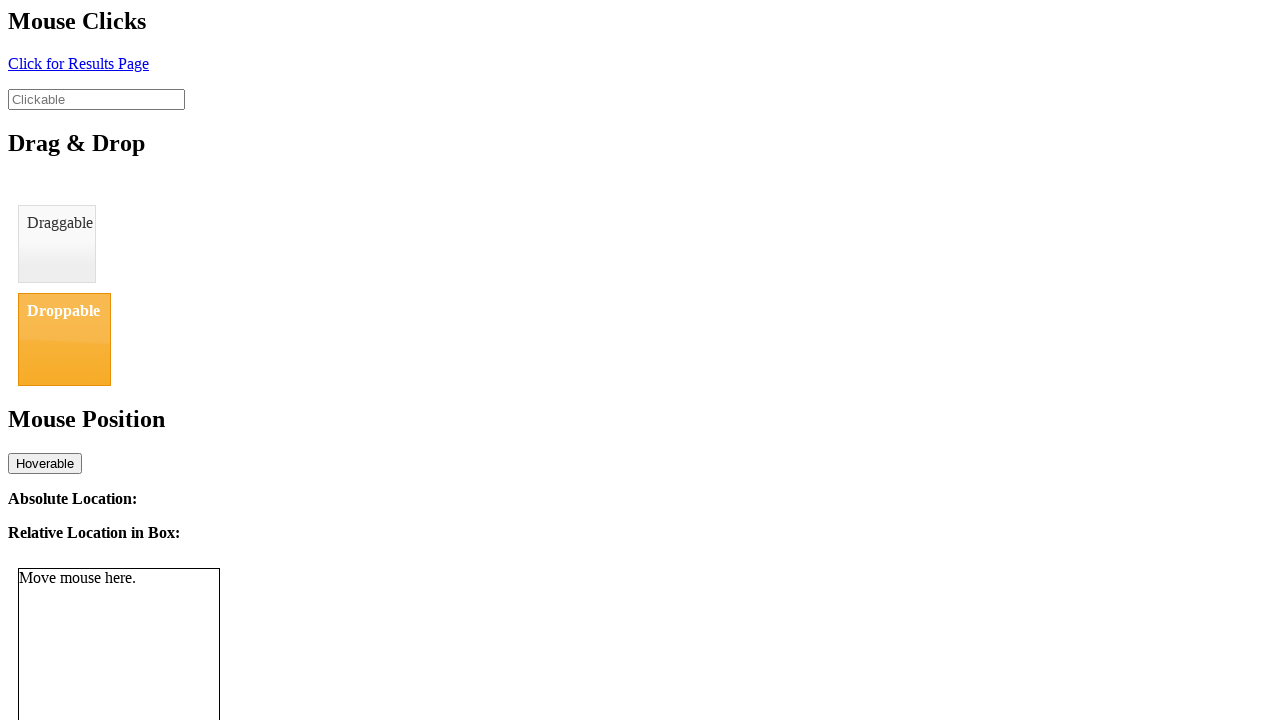

Located draggable element
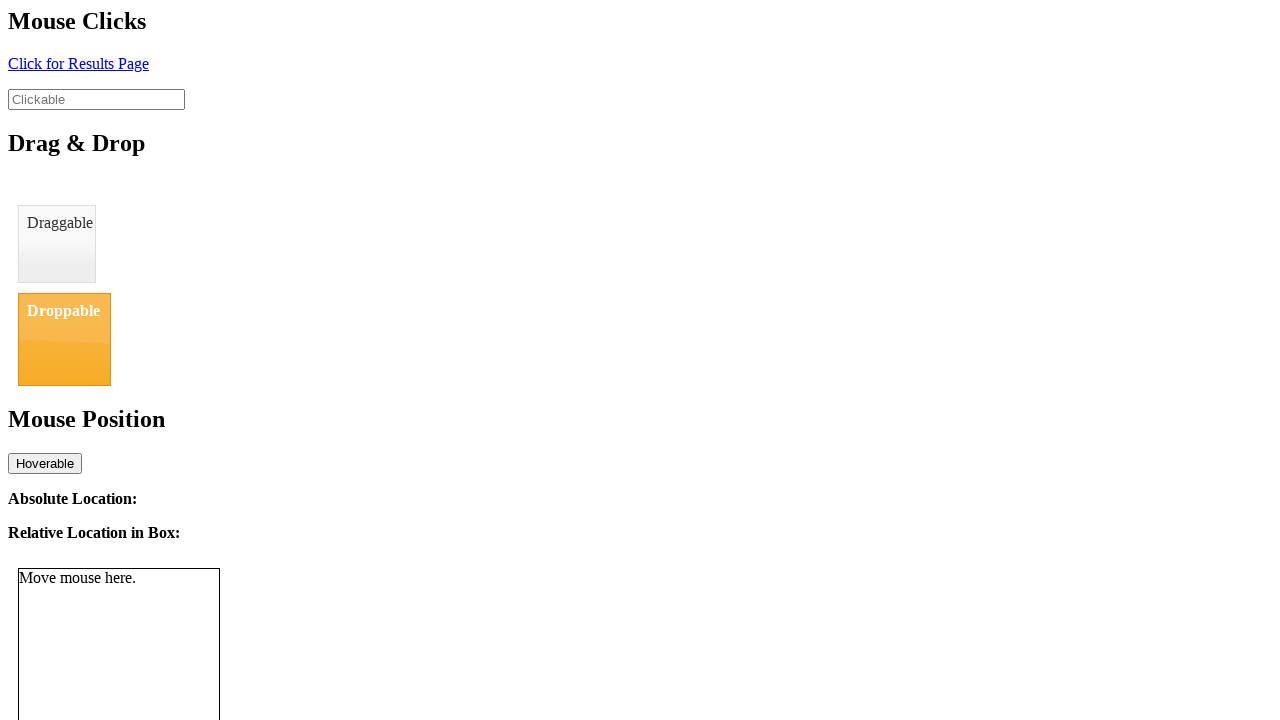

Located droppable target element
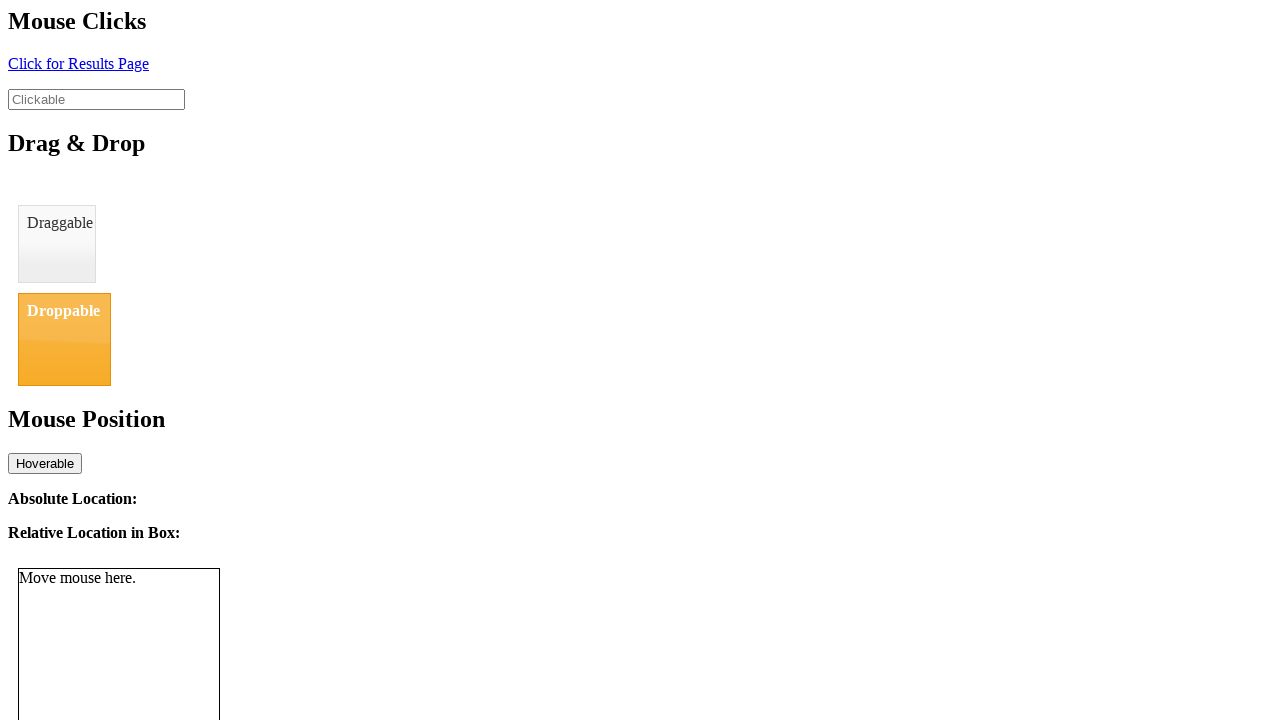

Dragged draggable element to droppable target at (64, 339)
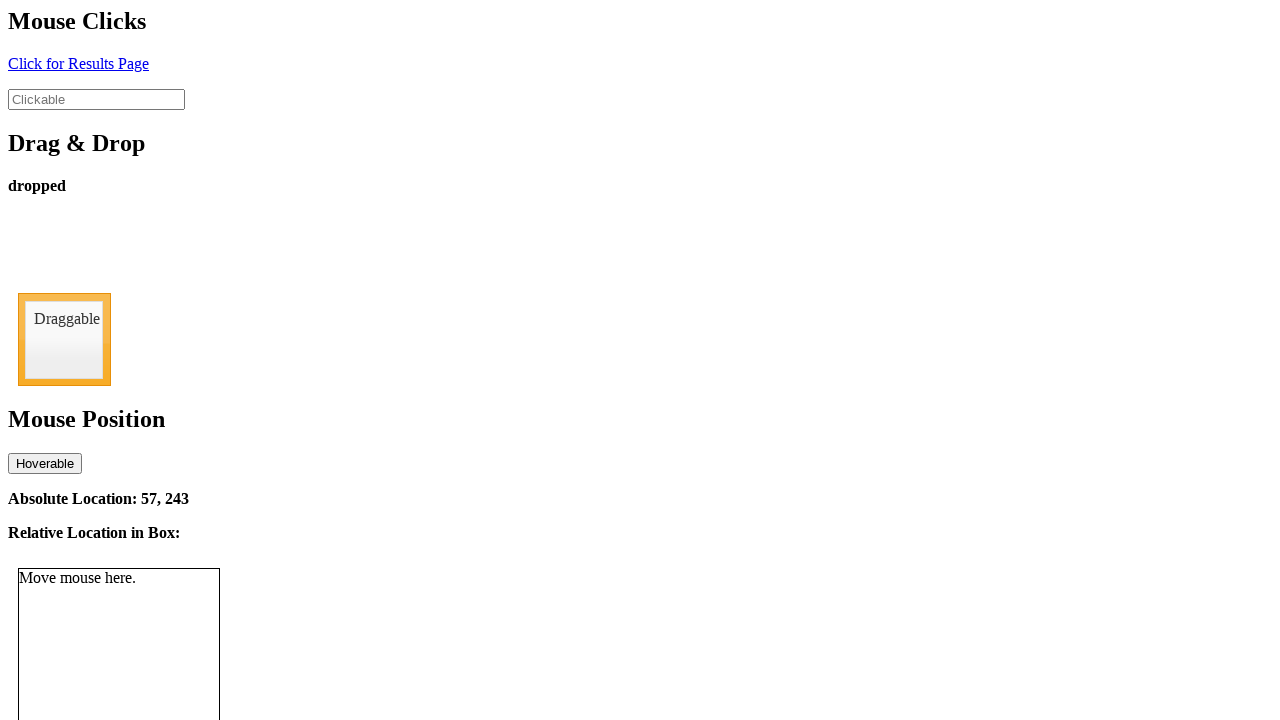

Verified drop status shows 'dropped'
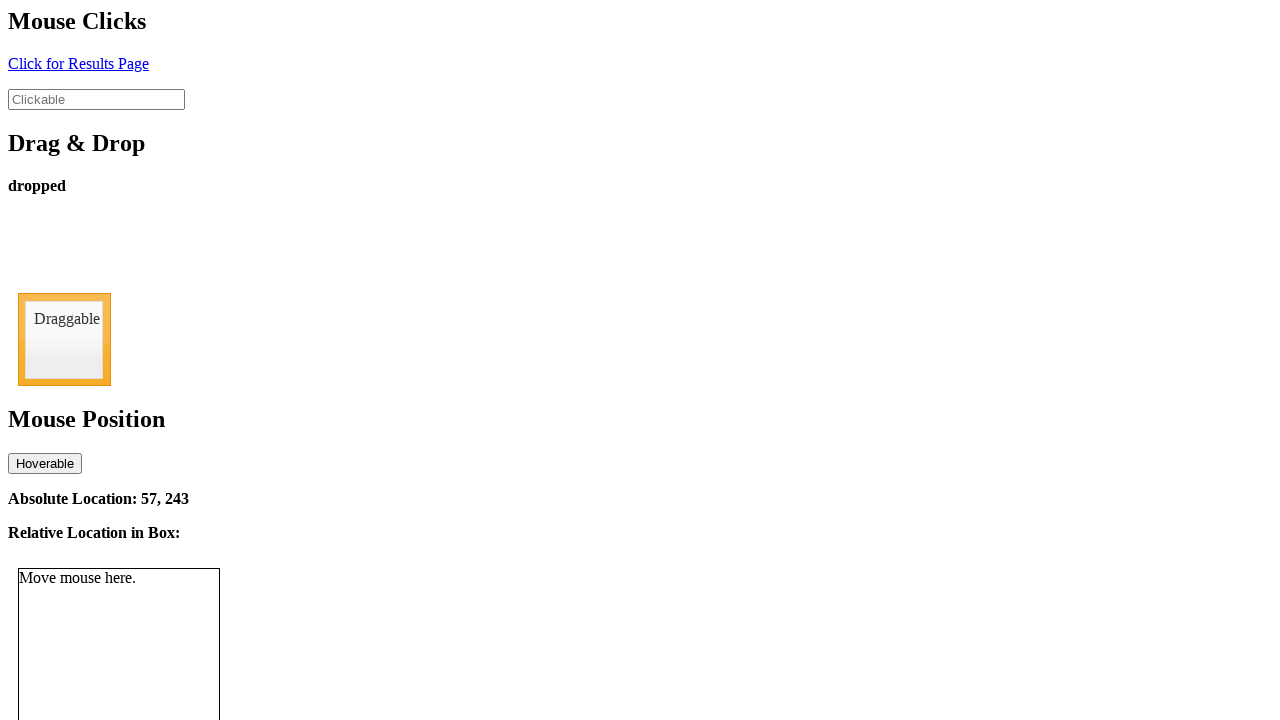

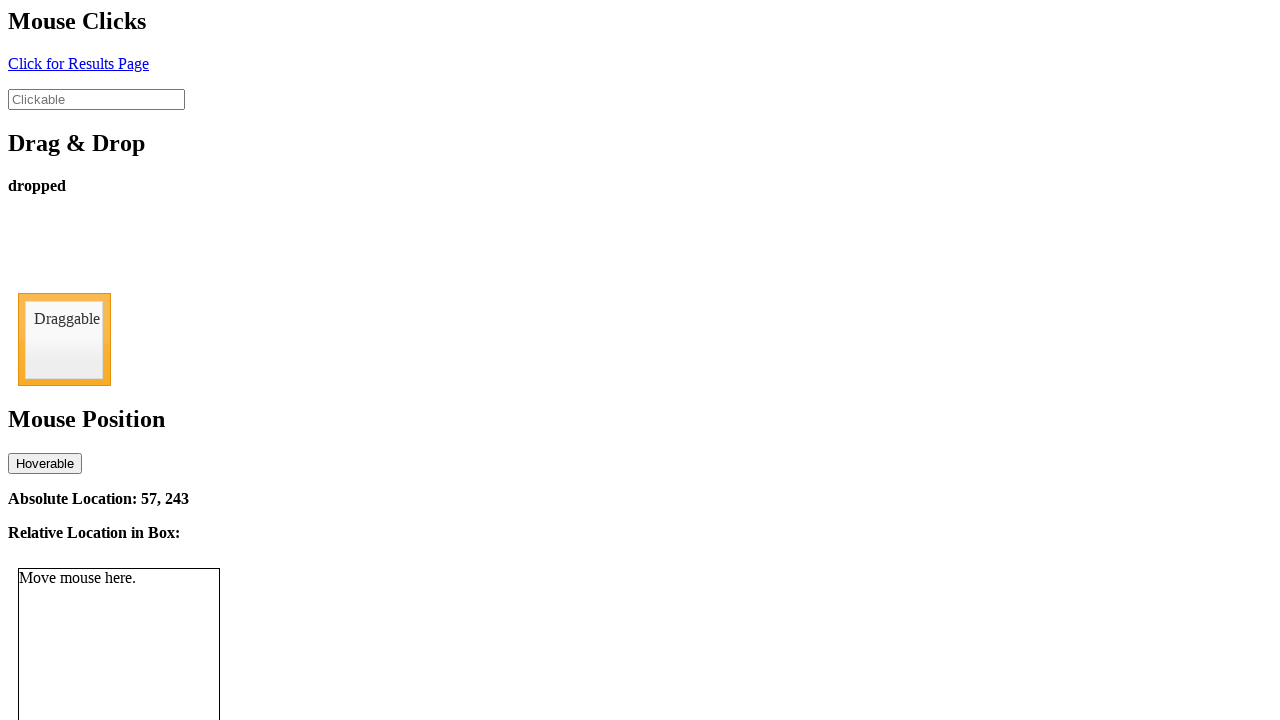